Tests bootstrap loader functionality by clicking the loader button, waiting for a modal to appear with a message, and then clicking the save changes button

Starting URL: http://demo.automationtesting.in/Loader.html

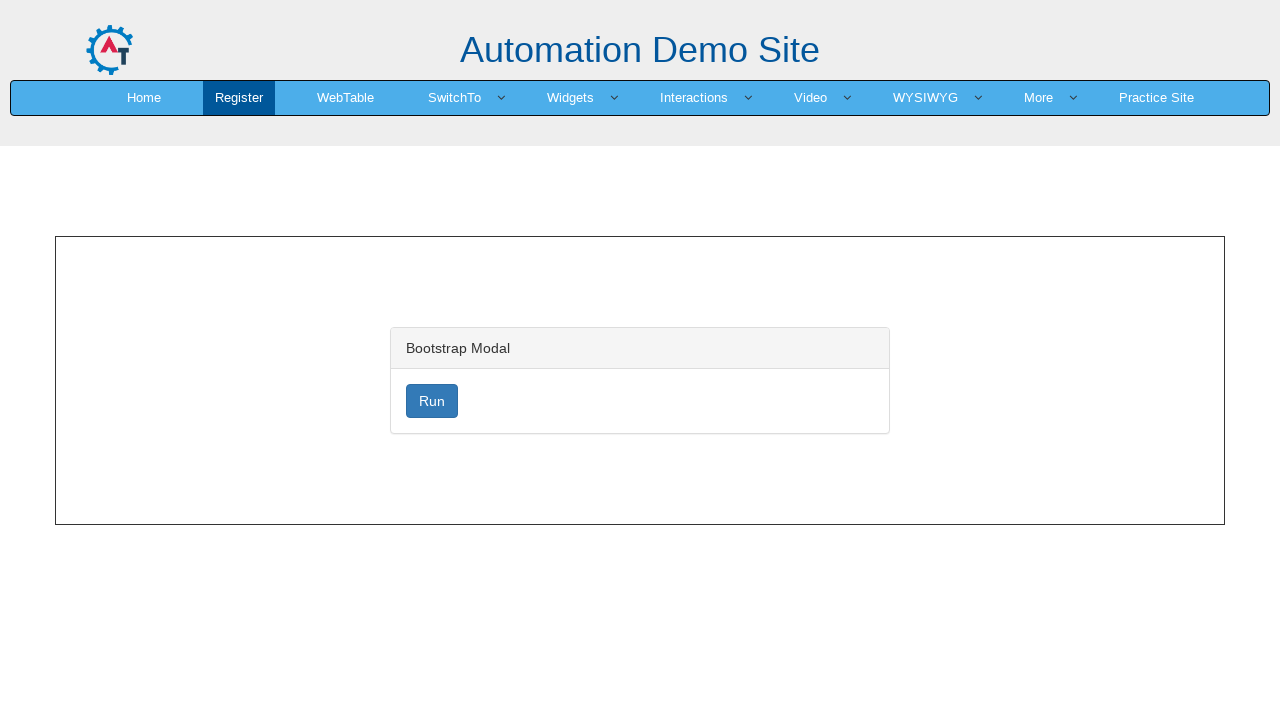

Clicked the loader button to trigger the modal at (432, 401) on button#loader
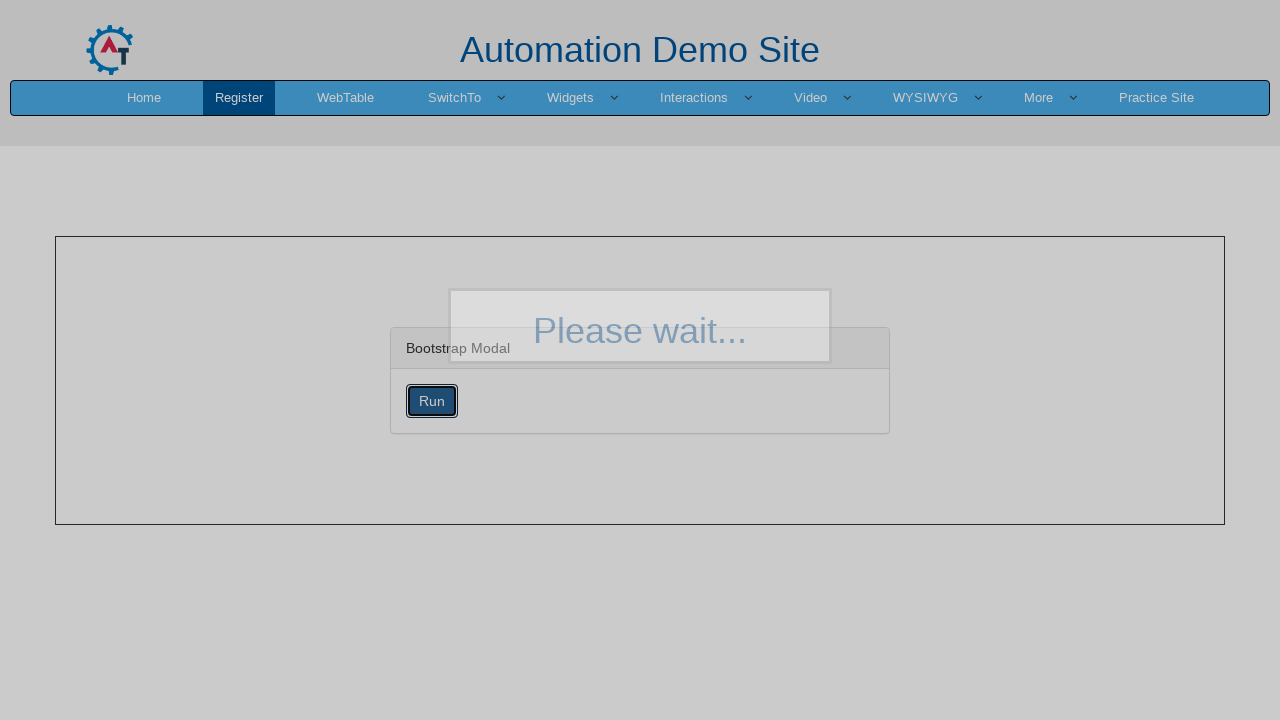

Waited for modal message to become visible
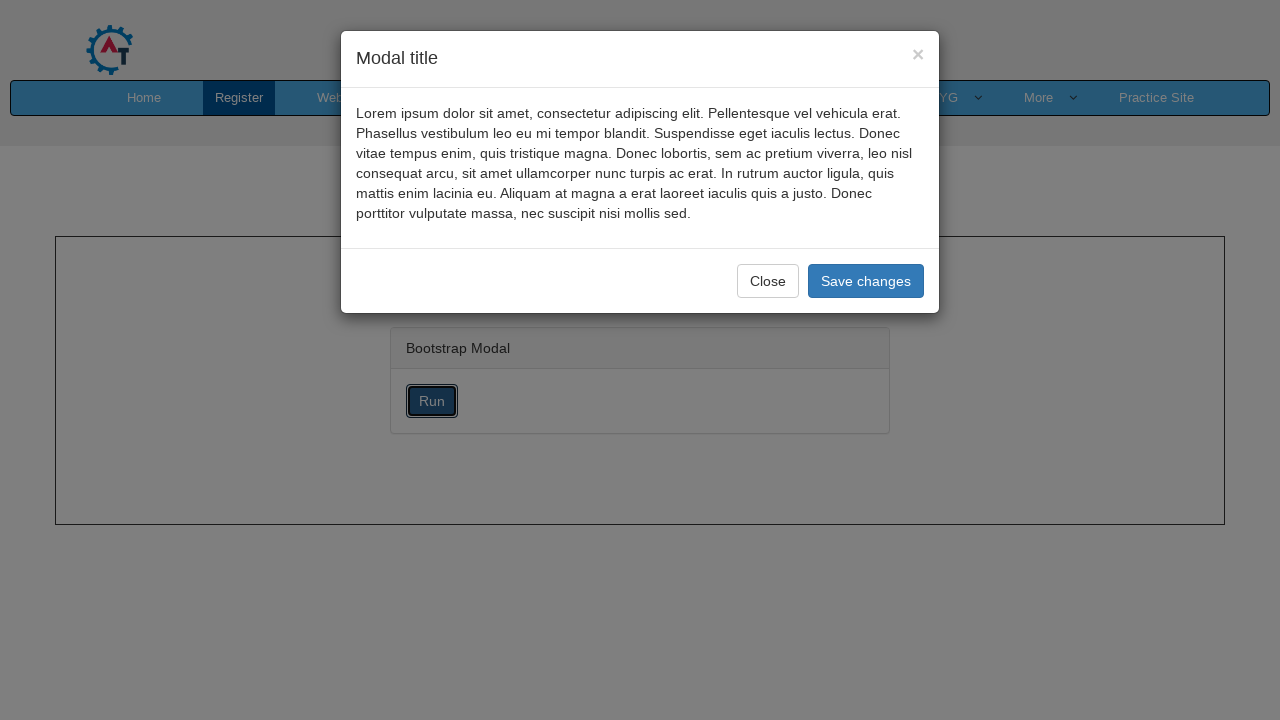

Retrieved modal message text: 'Lorem ipsum dolor sit amet, consectetur adipiscing elit. Pellentesque vel vehicula erat. Phasellus vestibulum leo eu mi tempor blandit. Suspendisse eget iaculis lectus. Donec vitae tempus enim, quis tristique magna. Donec lobortis, sem ac pretium viverra, leo nisl consequat arcu, sit amet ullamcorper nunc turpis ac erat. In rutrum auctor ligula, quis mattis enim lacinia eu. Aliquam at magna a erat laoreet iaculis quis a justo. Donec porttitor vulputate massa, nec suscipit nisi mollis sed.'
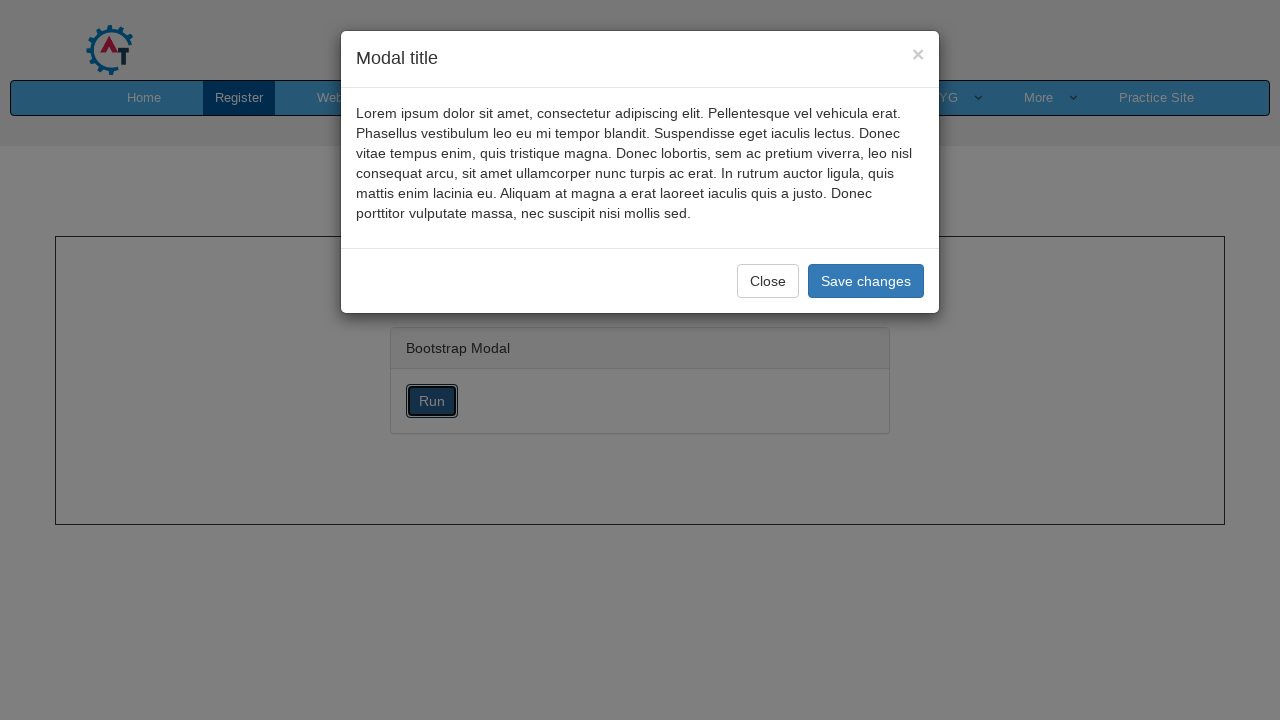

Clicked the 'Save changes' button at (866, 281) on button:has-text('Save changes')
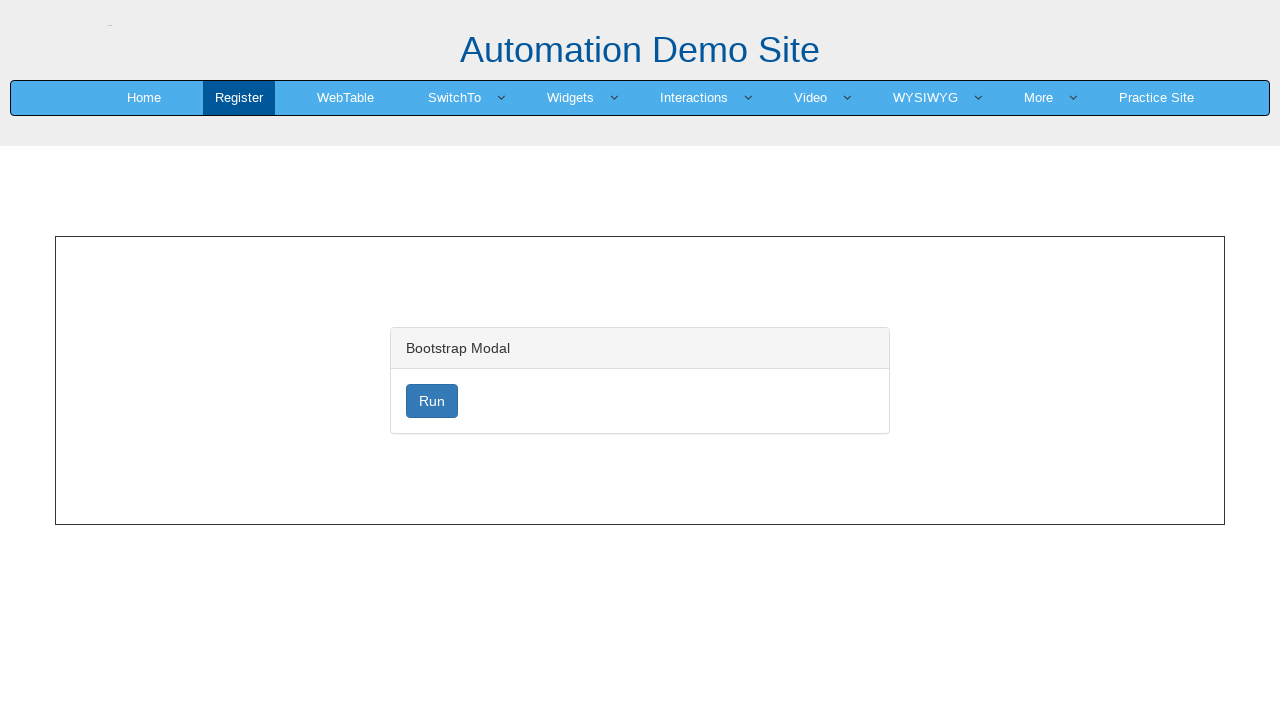

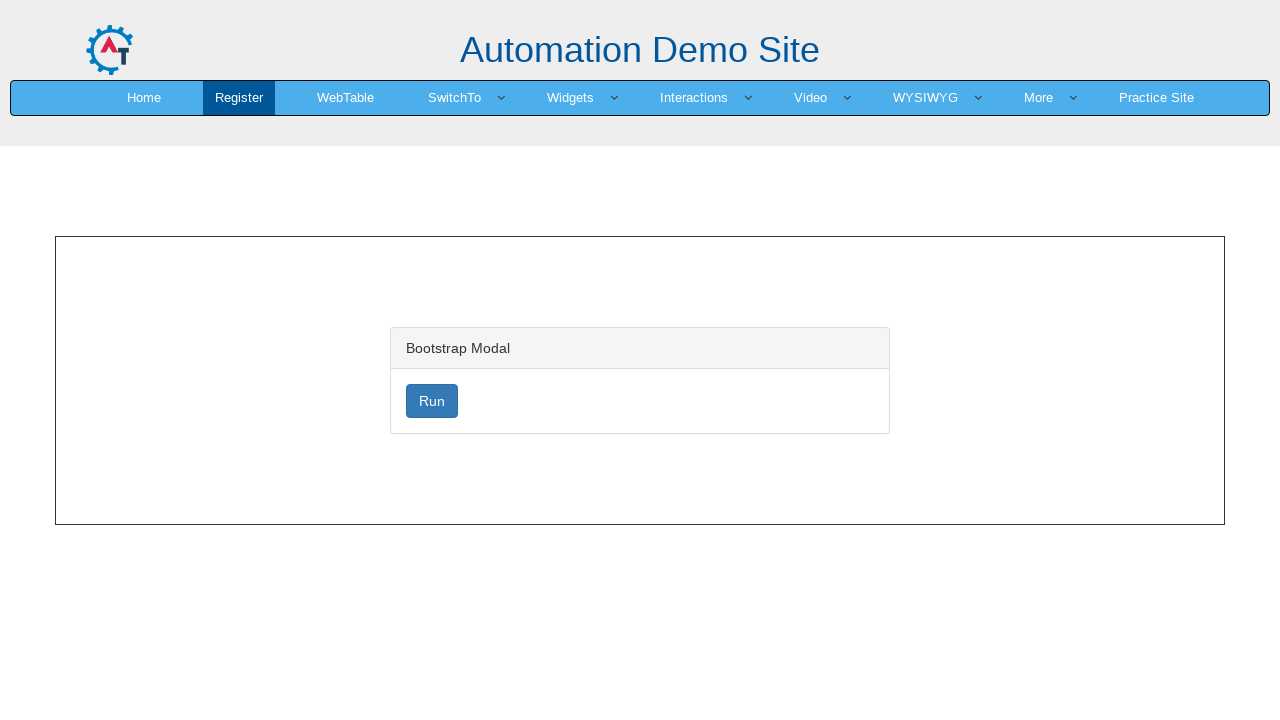